Tests the "Read News" button on the MMA UFC page by clicking it, verifying navigation to the news page, and navigating back

Starting URL: https://www.sport-express.ru/live/mma/ufc/

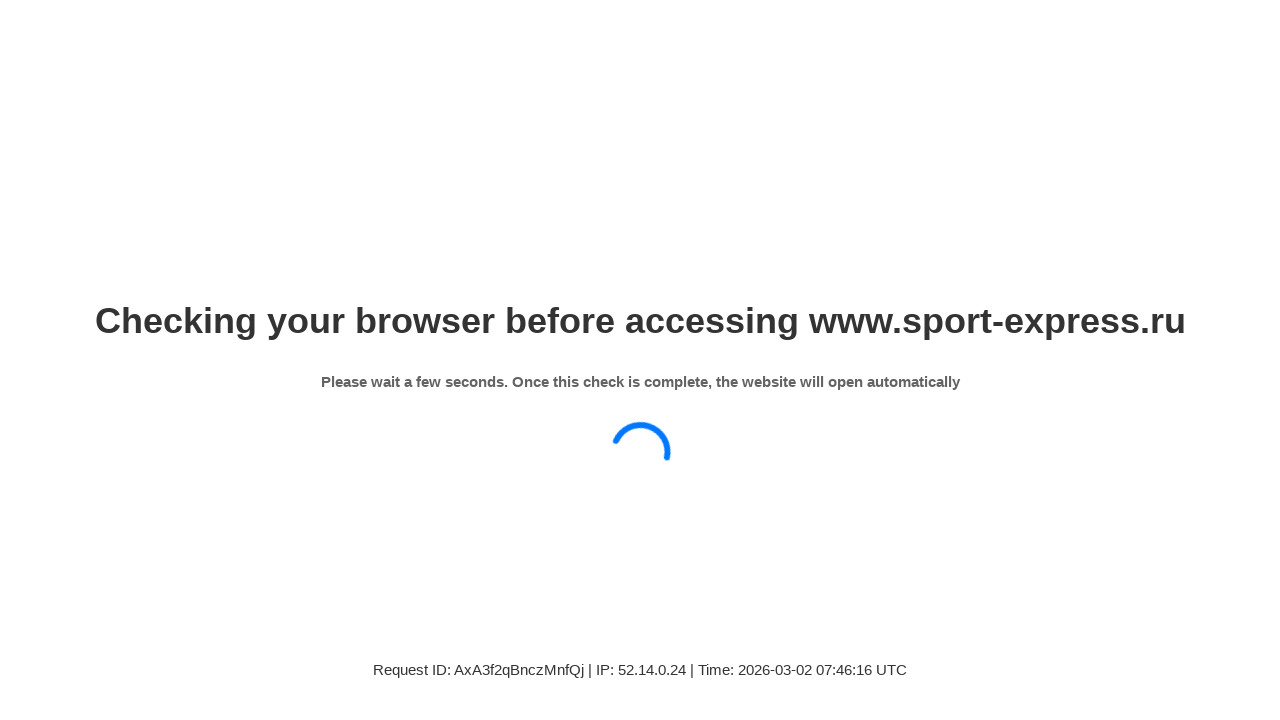

Breadcrumb menu element loaded
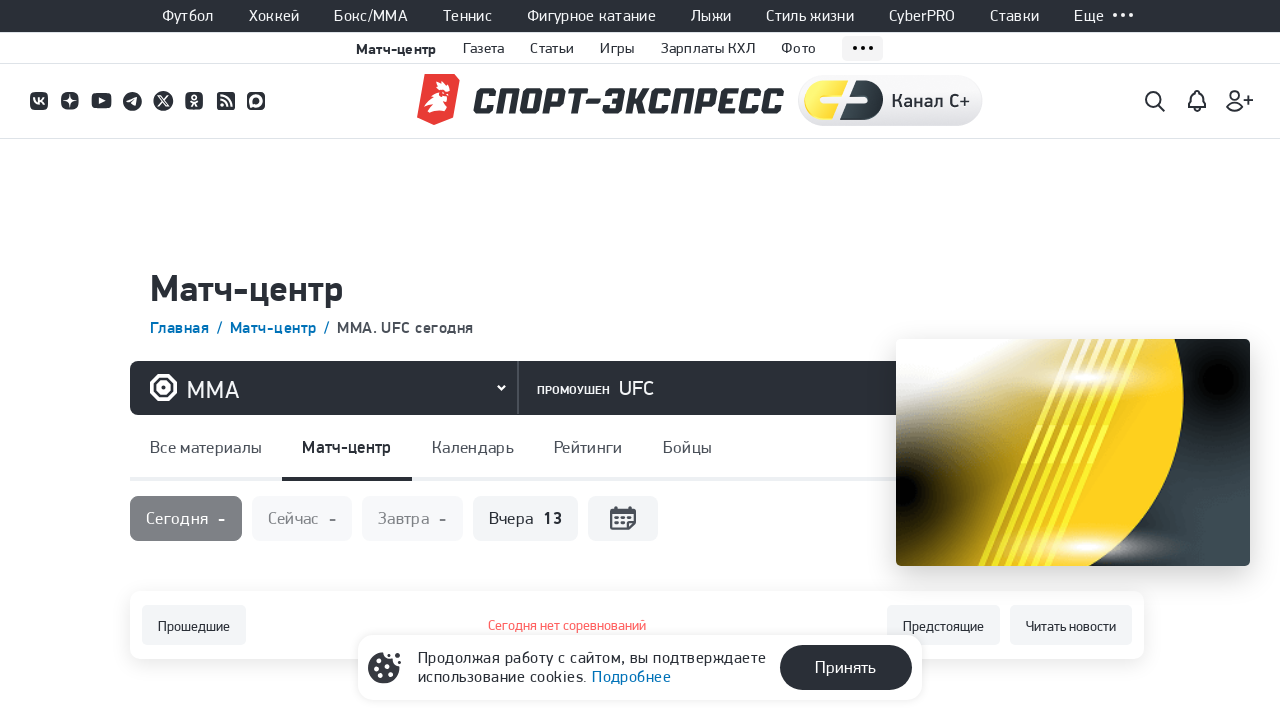

Sport page title element loaded
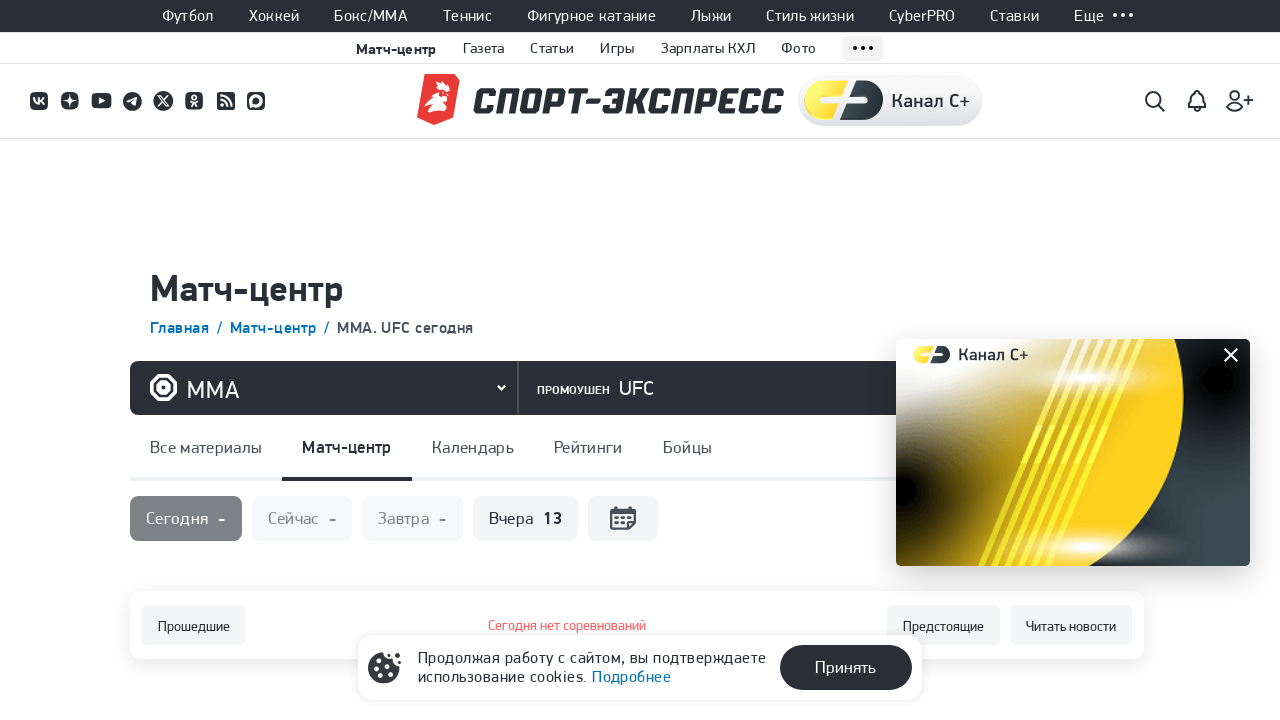

Matchcenter filter element loaded
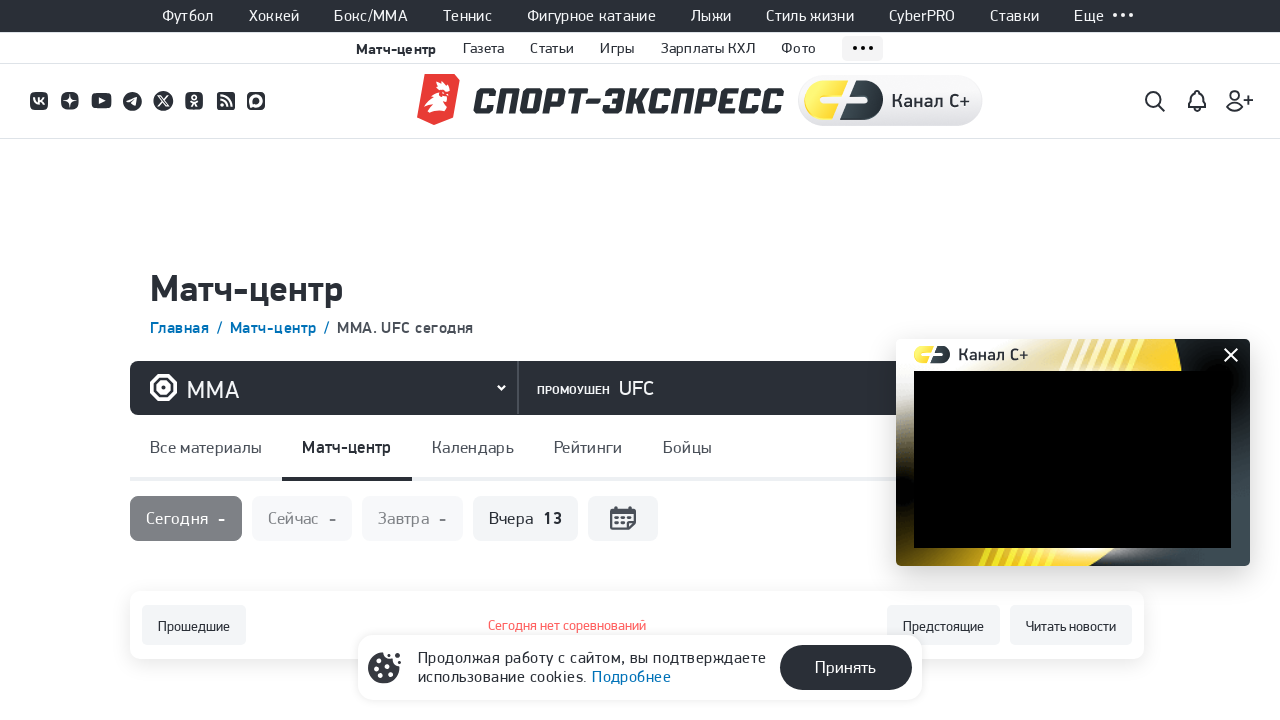

Clicked 'Read News' button at (1071, 625) on xpath=//a[contains(text(),'Читать новости')]
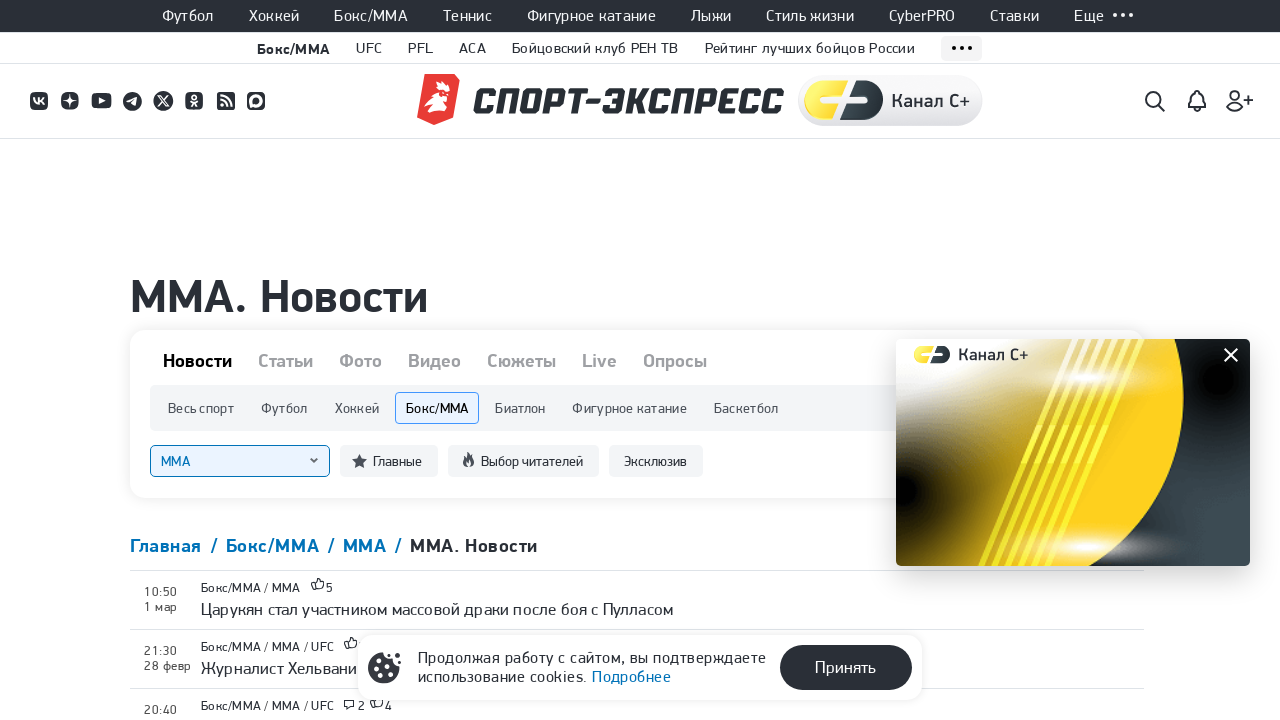

Successfully navigated to news page
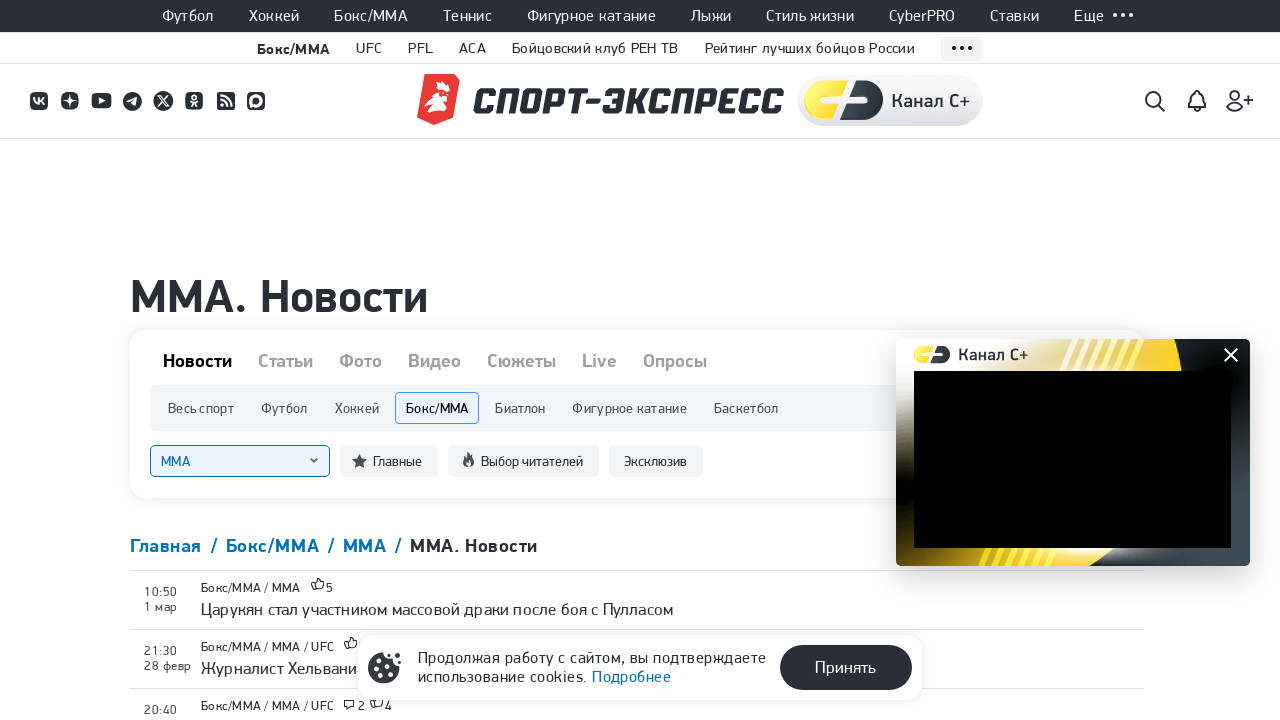

Navigated back to UFC page
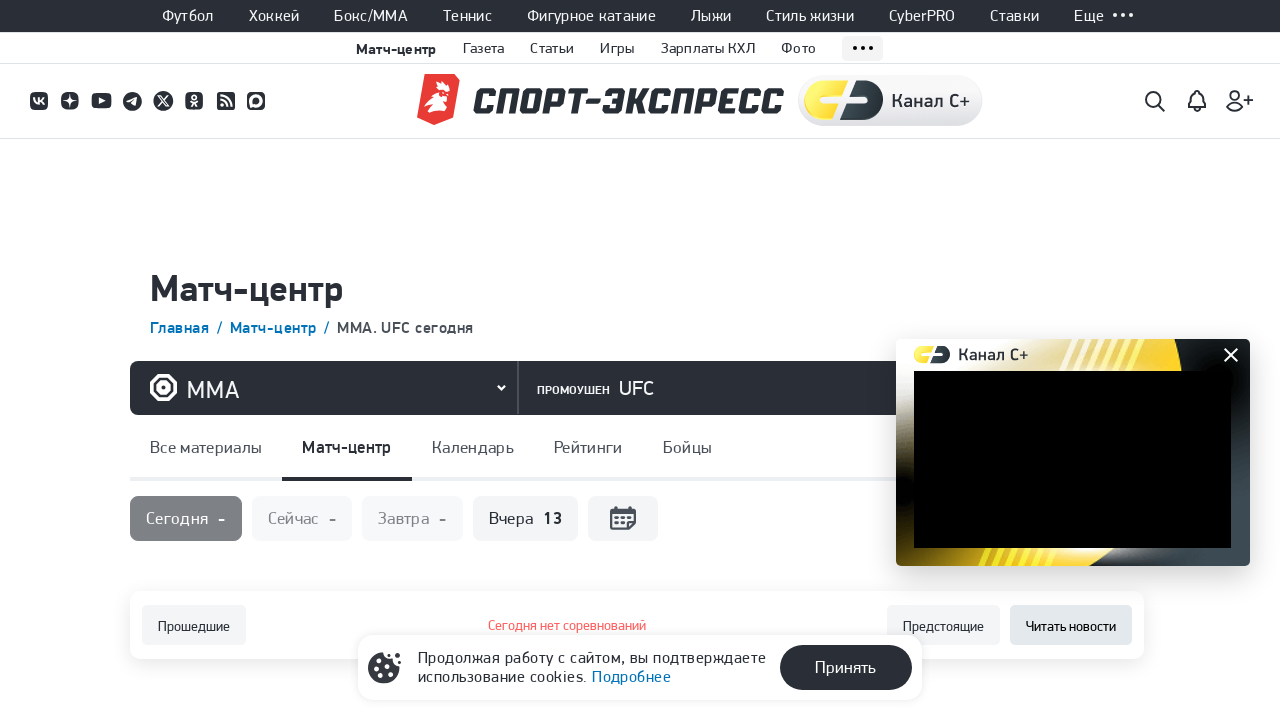

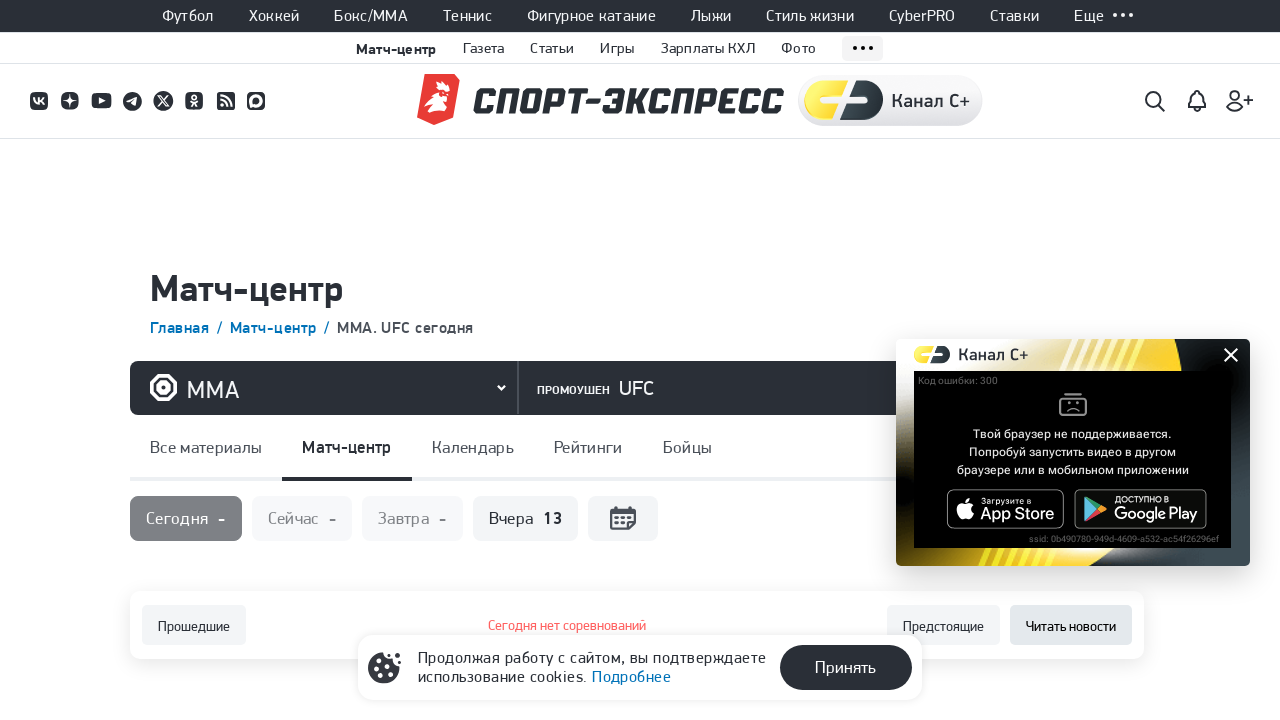